Fills out a text box form by clicking on Text Box menu item, entering a name, and submitting

Starting URL: https://demoqa.com/elements

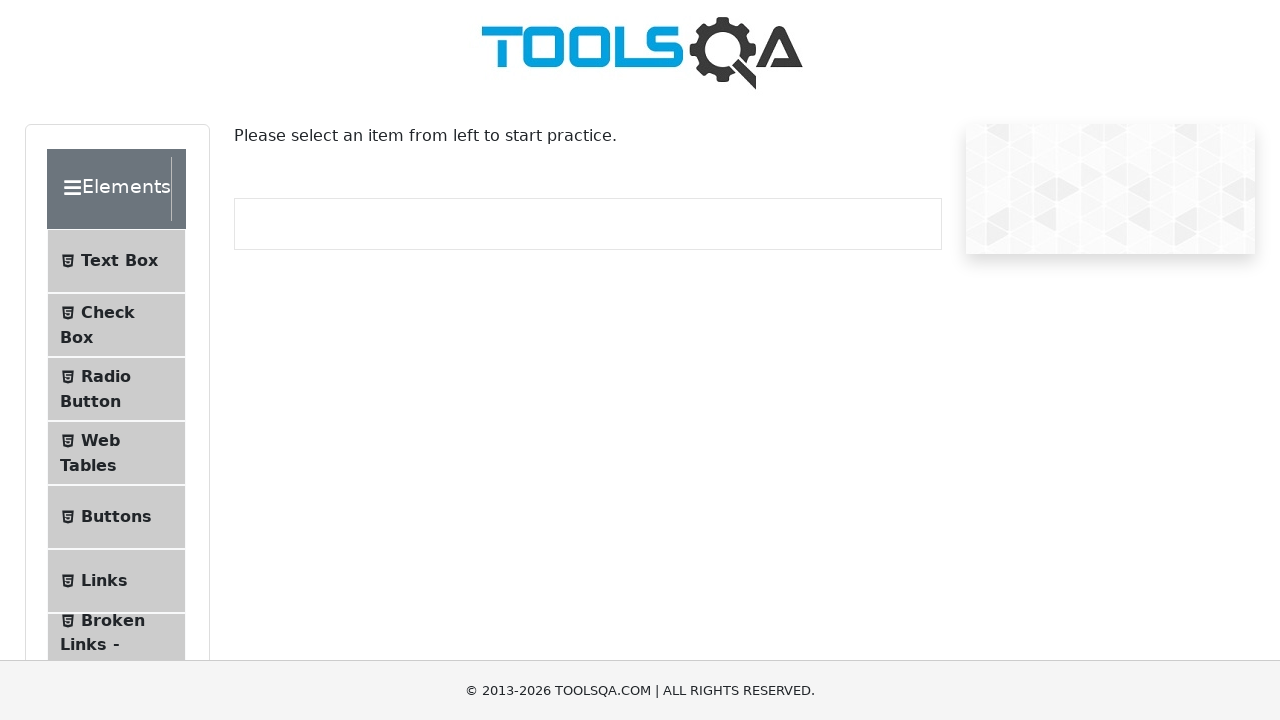

Clicked on Text Box menu item at (119, 261) on xpath=//span[contains(text(),'Text Box')]
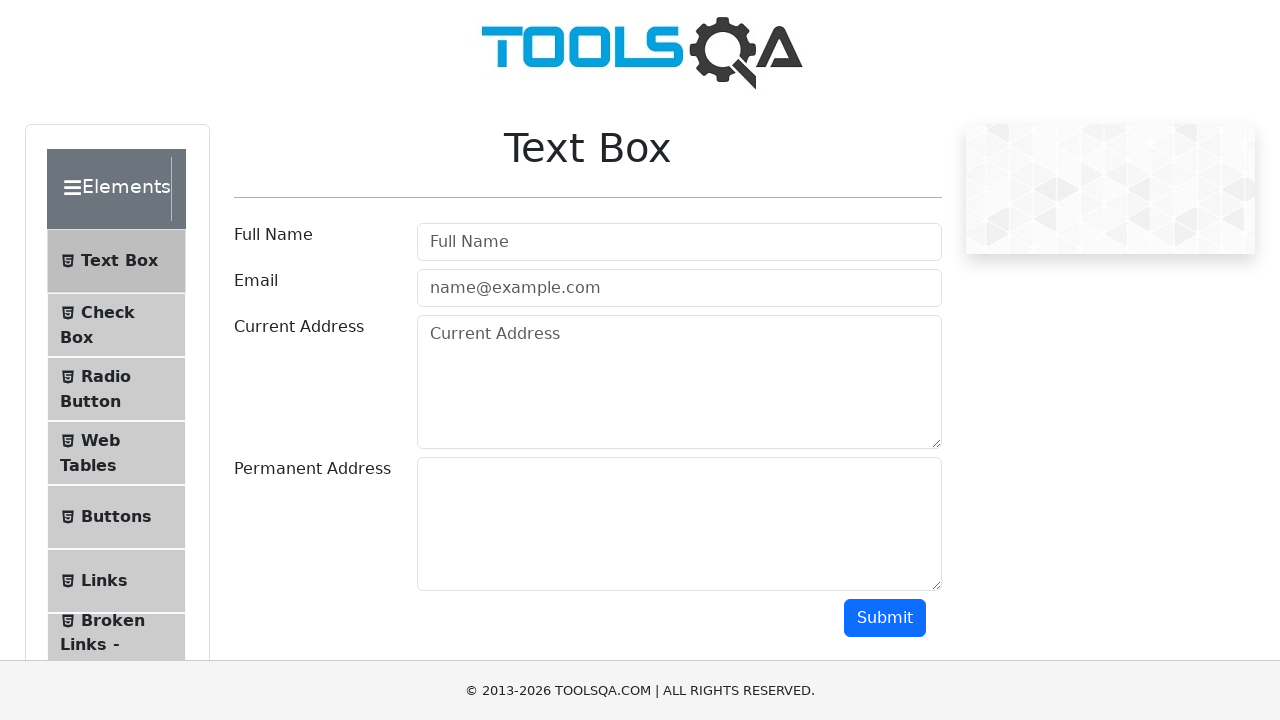

Clicked on username input field at (679, 242) on xpath=//input[@id='userName']
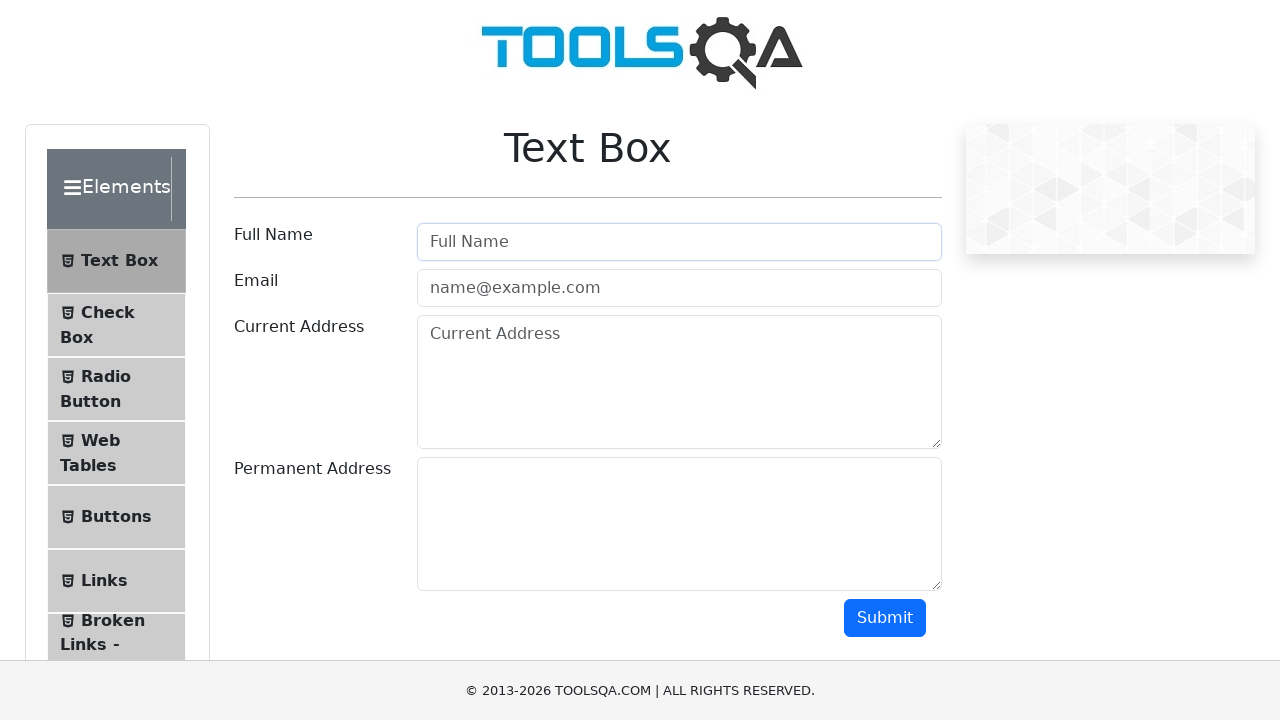

Filled username field with 'Pollab Ahmed' on //input[@id='userName']
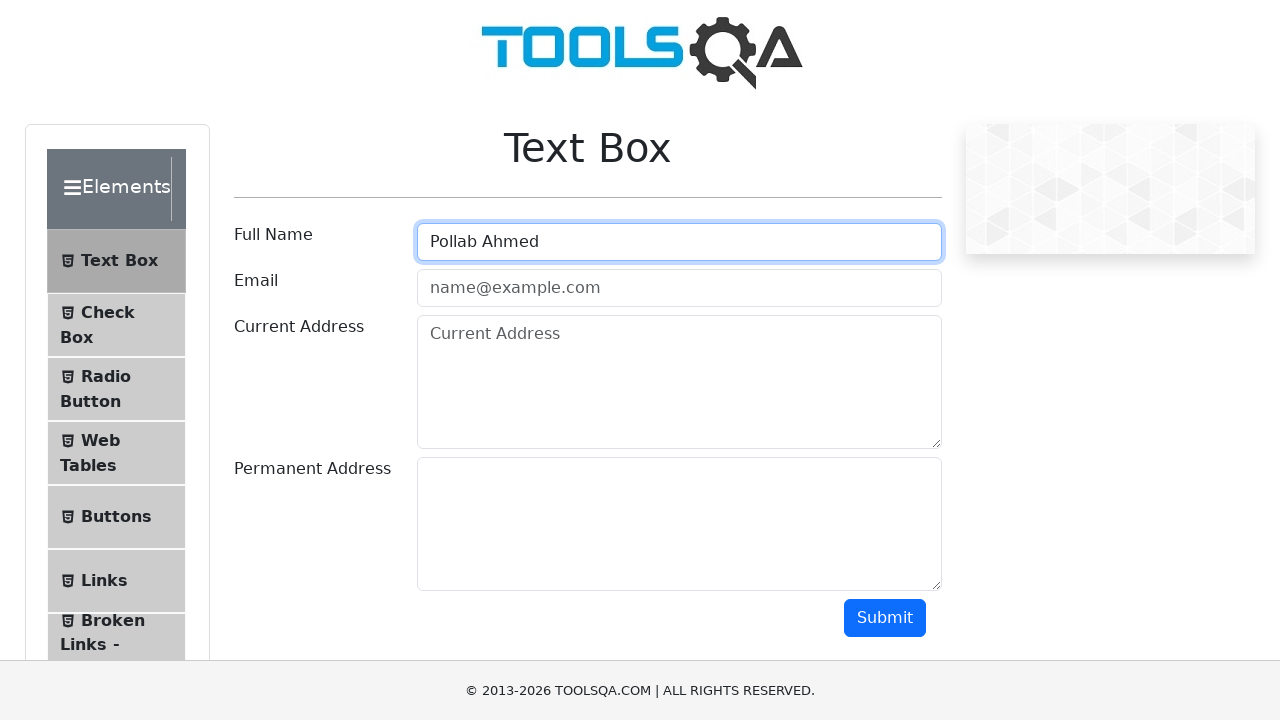

Clicked submit button to submit the form at (885, 618) on xpath=//button[@id='submit']
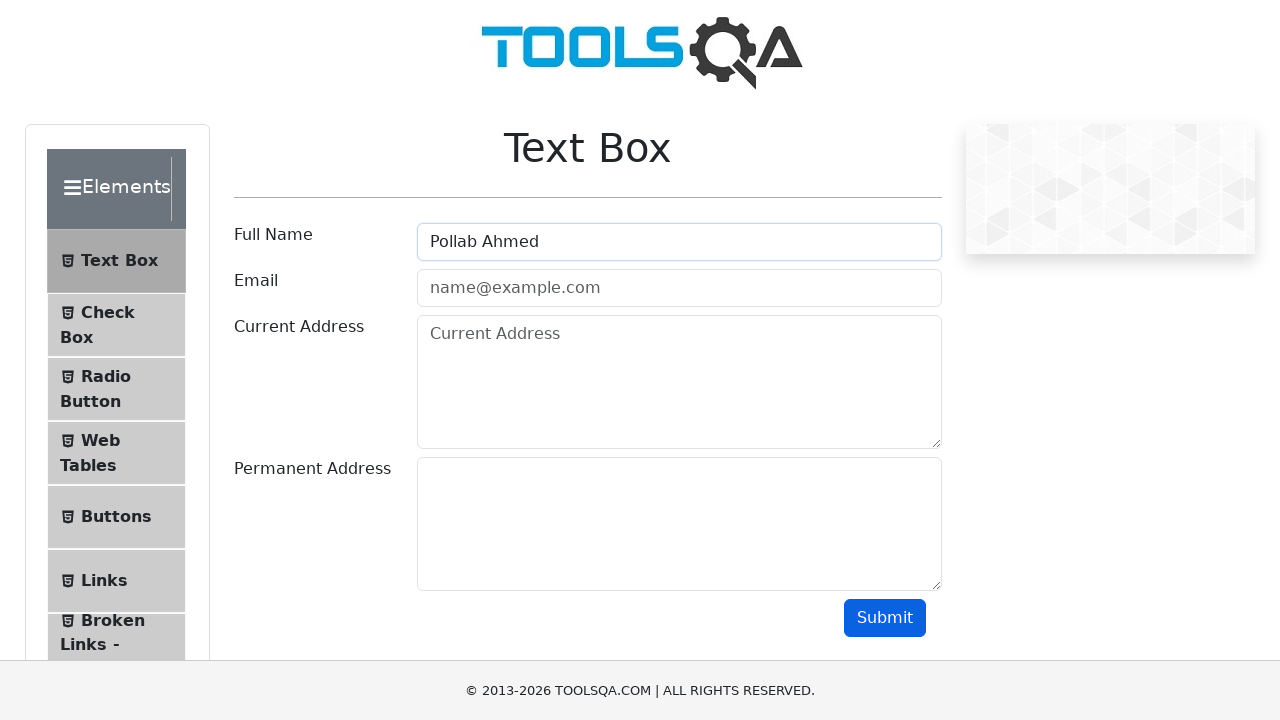

Retrieved submitted name from result output
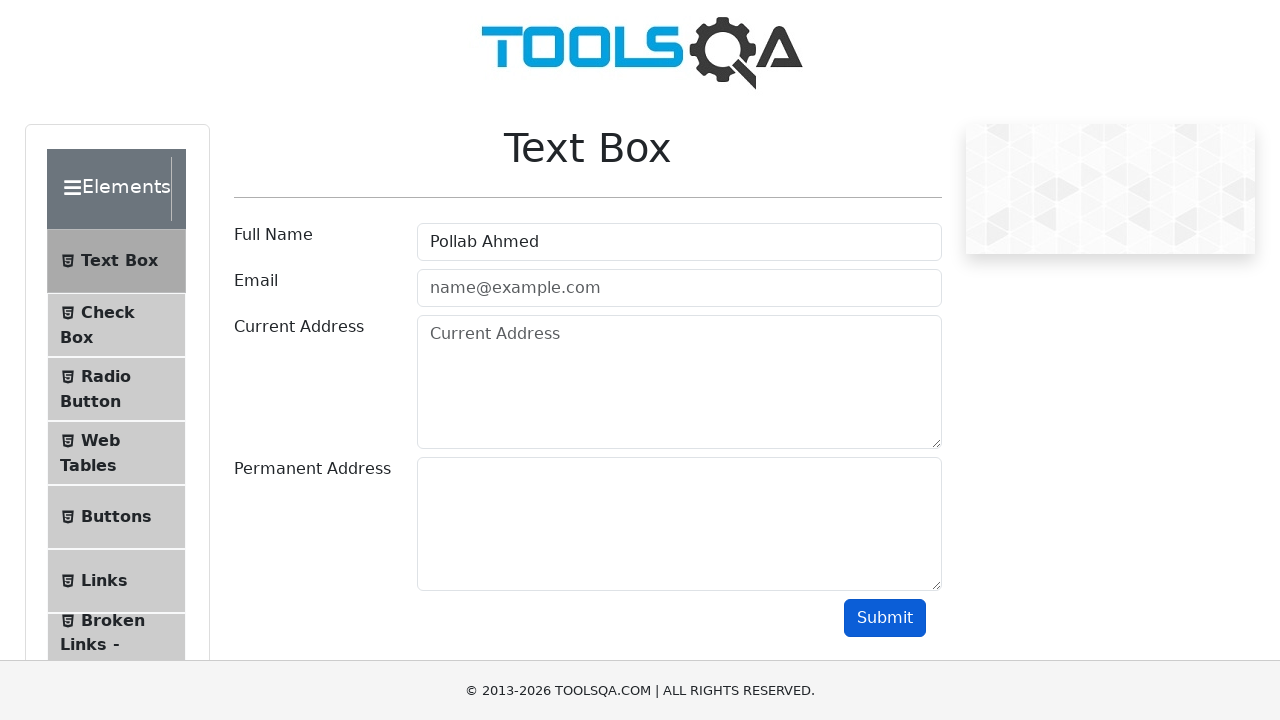

Verified that 'Pollab Ahmed' is present in the result
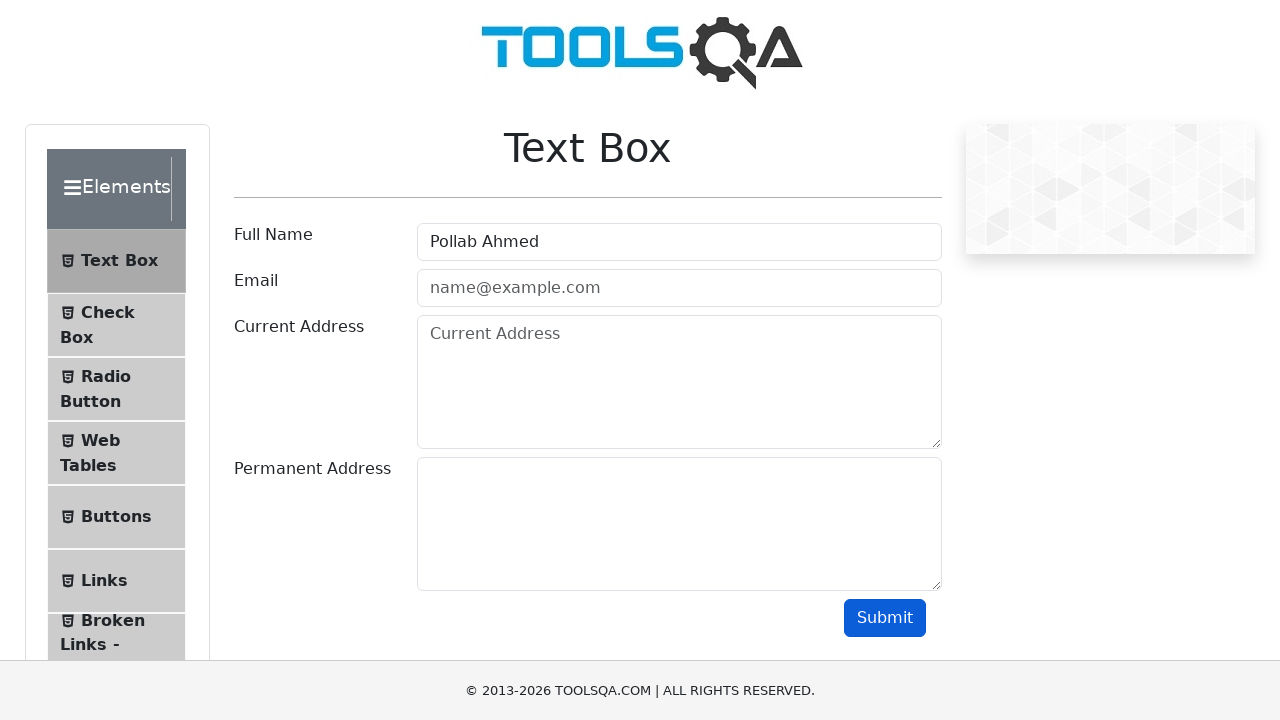

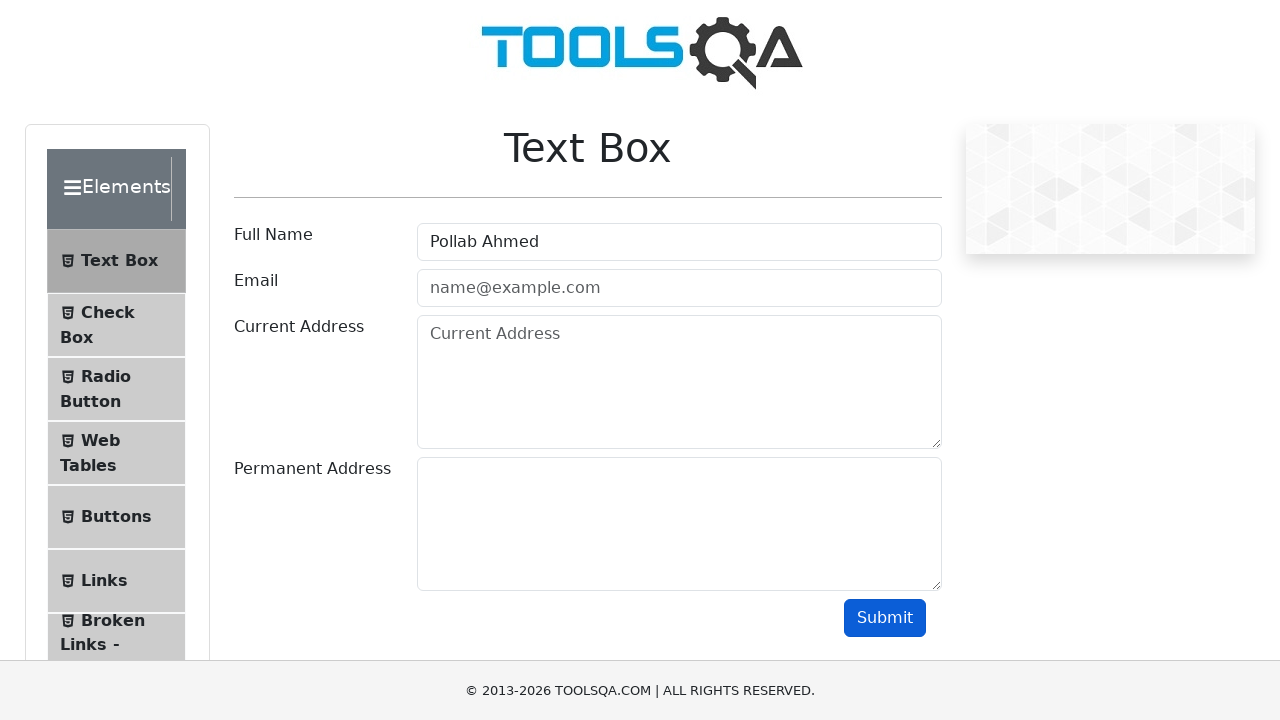